Tests a calculation form by extracting a value from an element attribute, computing a mathematical result, filling in the answer, selecting checkbox and radio button options, and submitting the form.

Starting URL: http://suninjuly.github.io/get_attribute.html

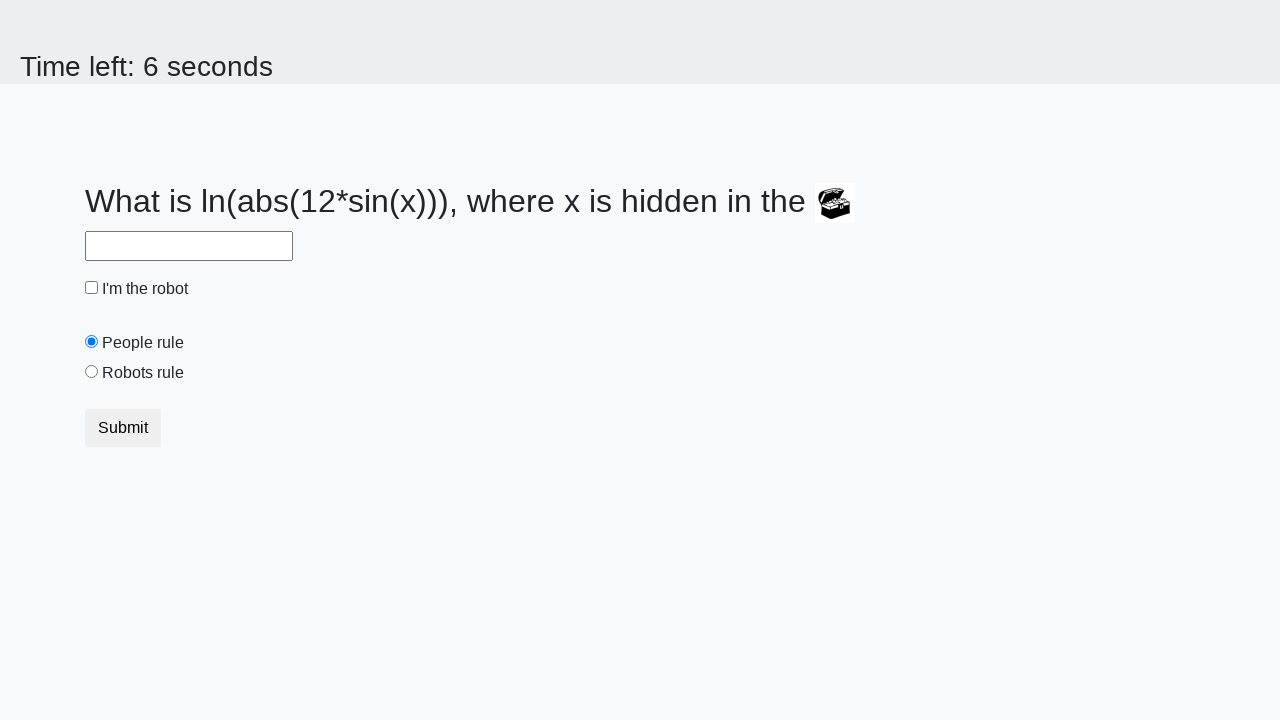

Retrieved 'valuex' attribute from treasure element
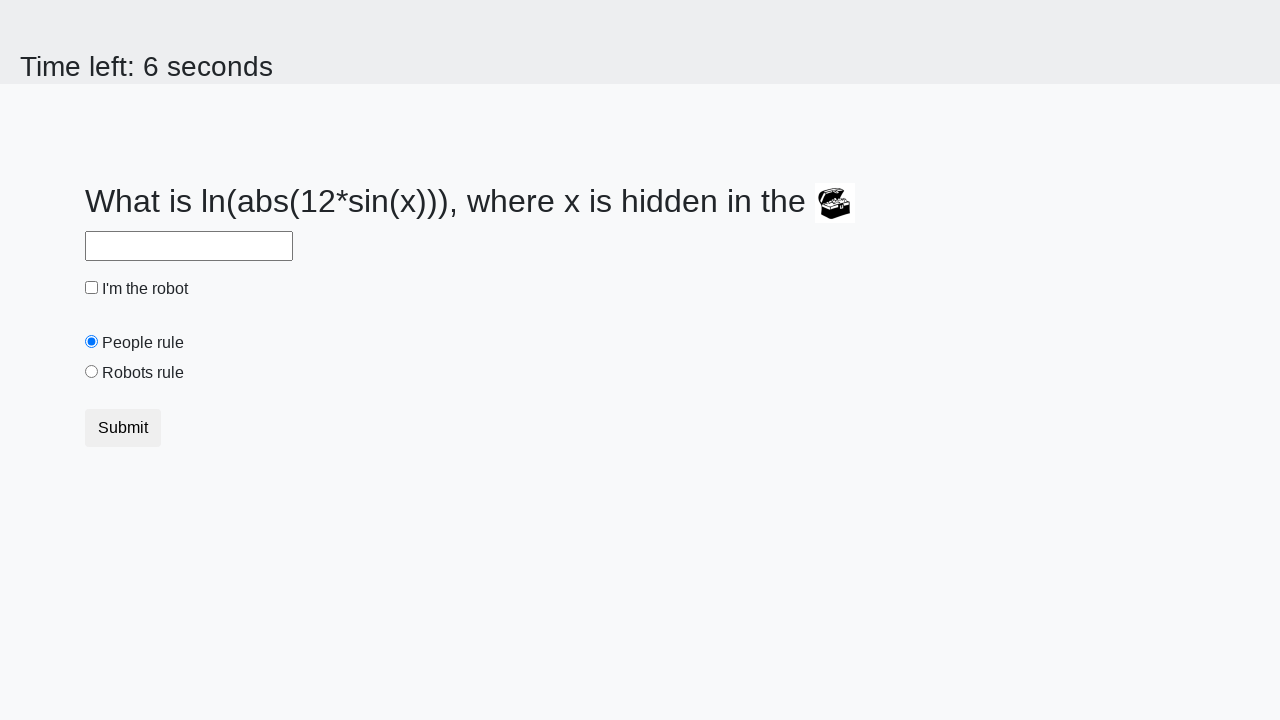

Calculated mathematical result using logarithm and sine functions
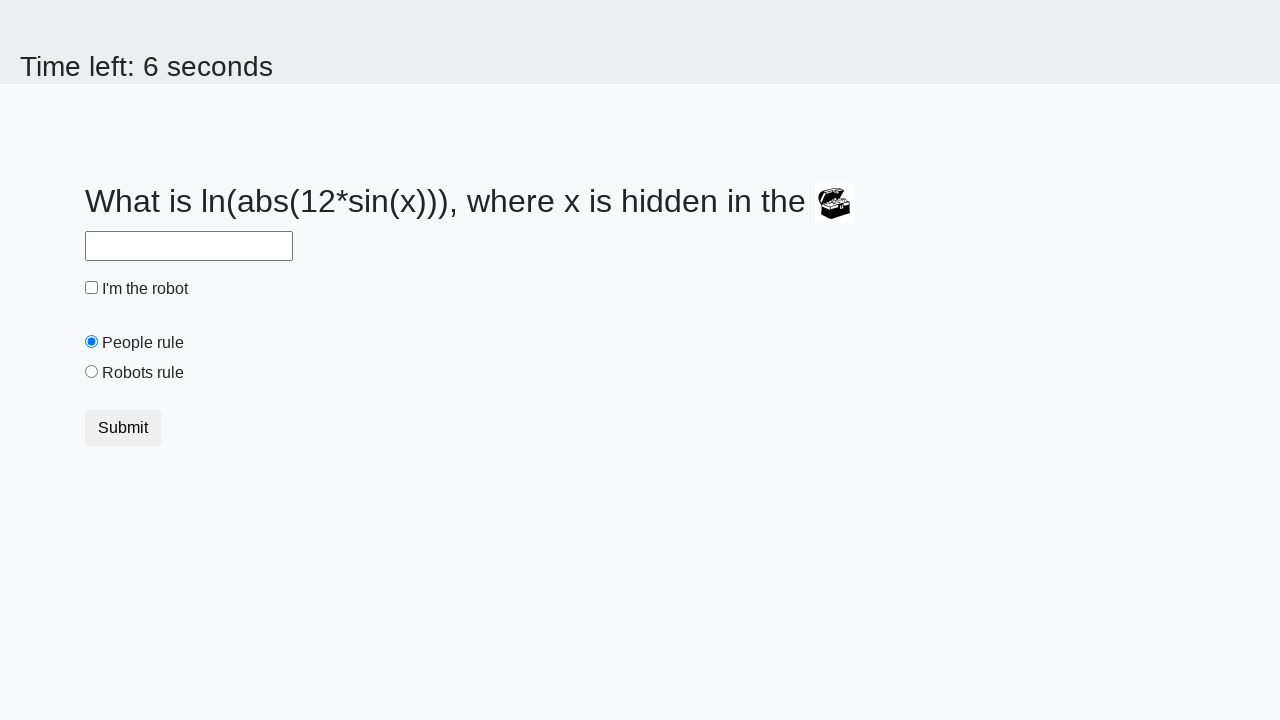

Filled answer field with calculated value on #answer
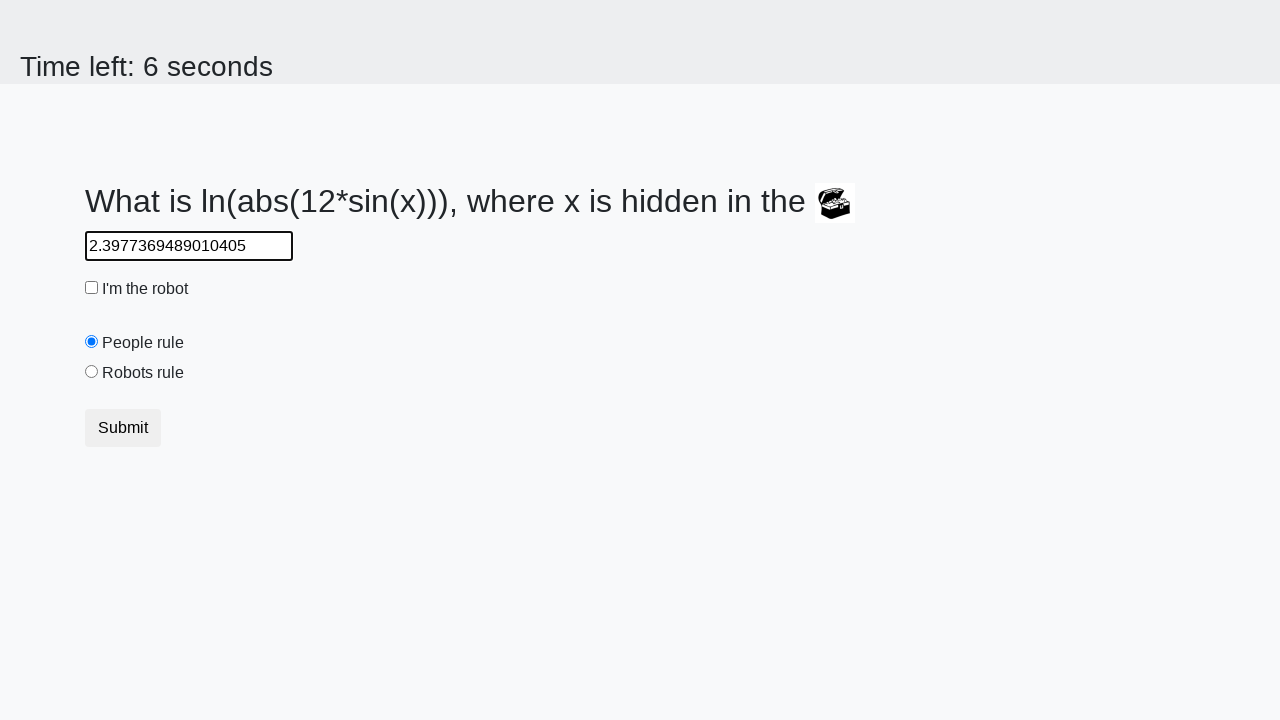

Checked the robot checkbox at (92, 288) on #robotCheckbox
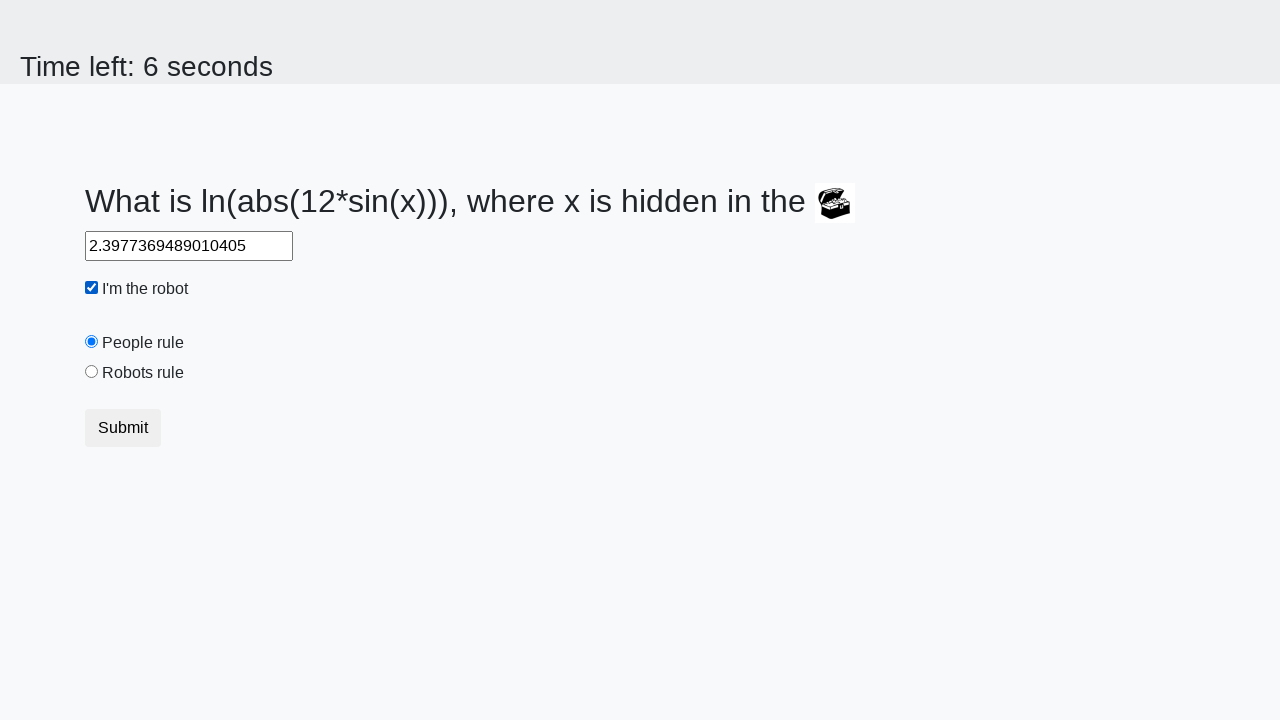

Selected 'robots rule' radio button at (92, 372) on #robotsRule
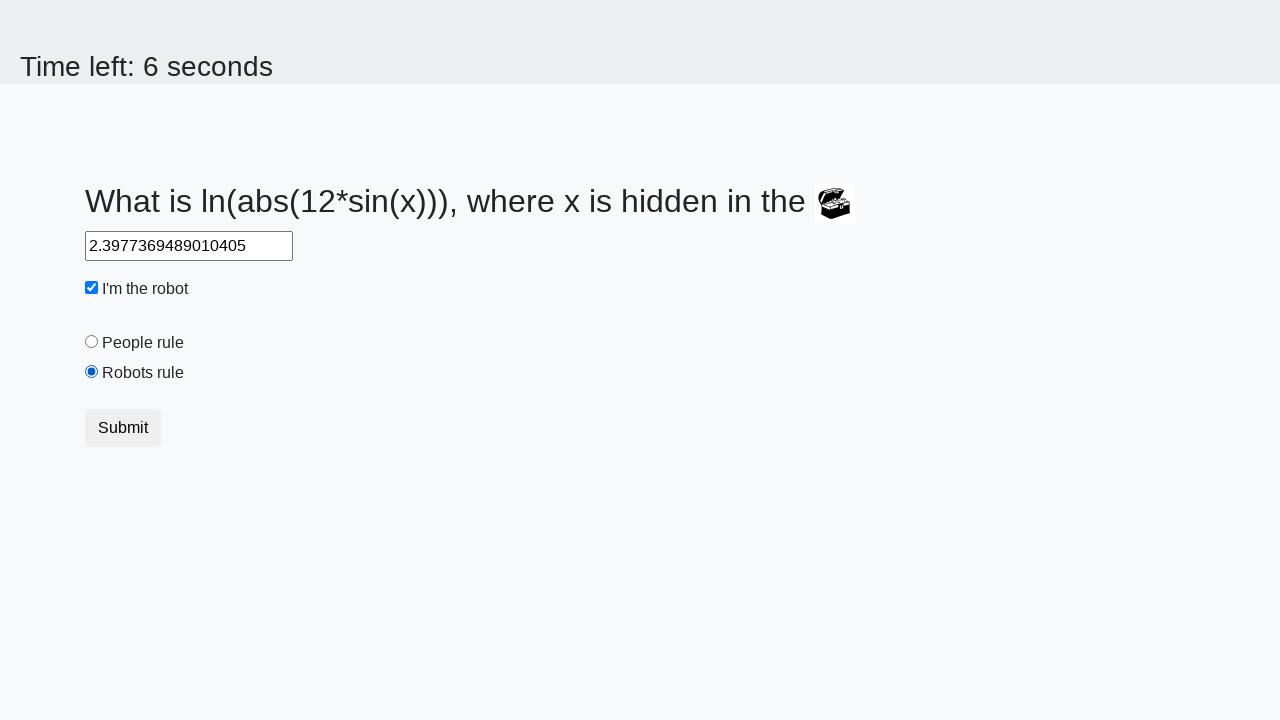

Clicked submit button to submit form at (123, 428) on button
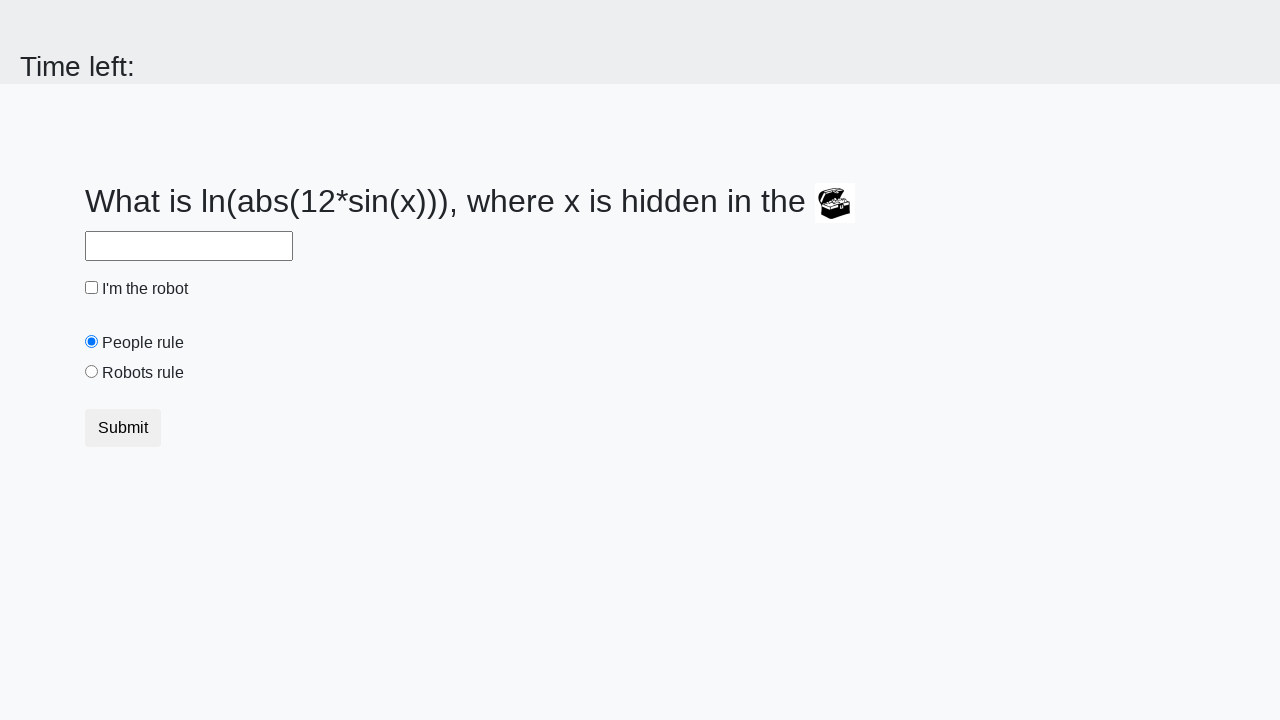

Waited for form submission to complete
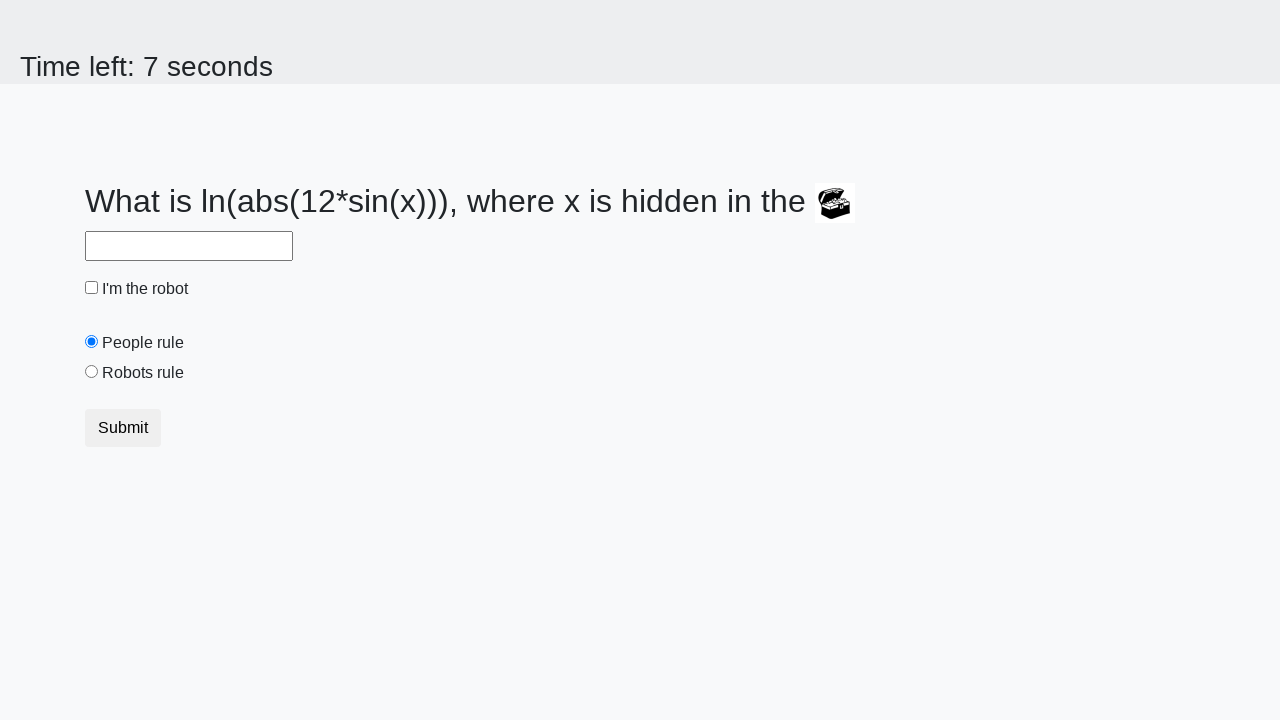

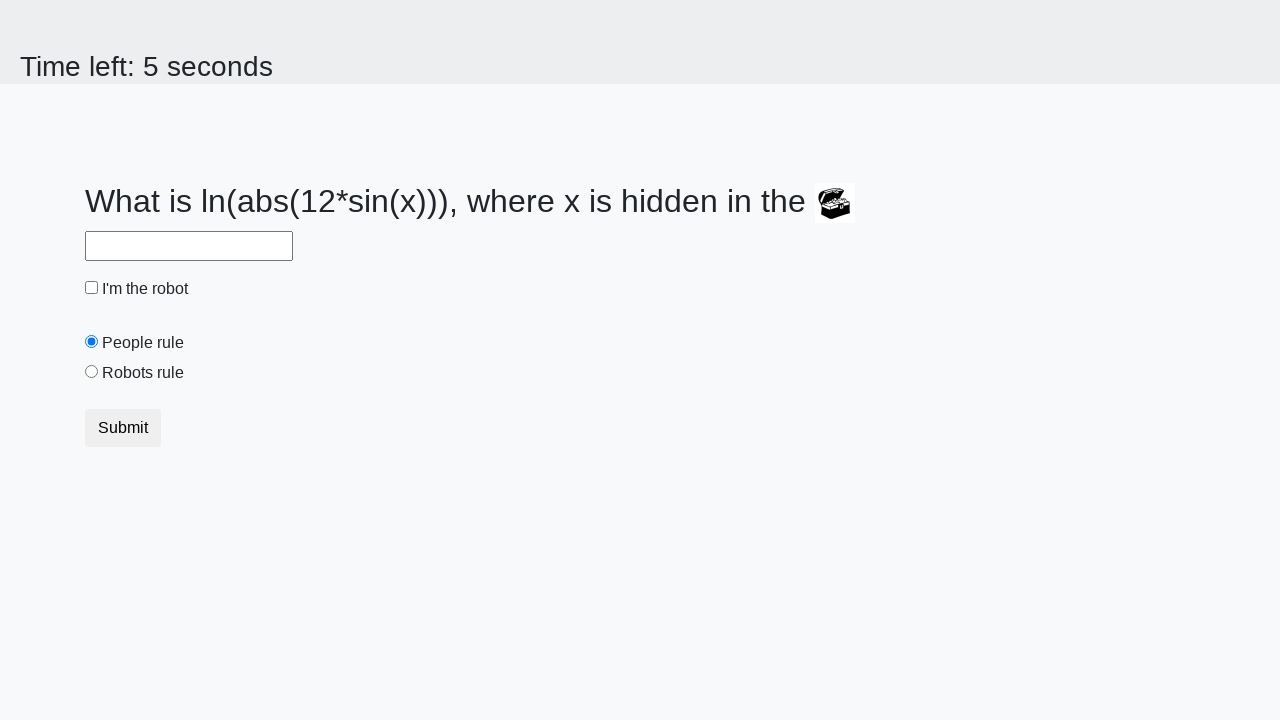